Tests that other controls (checkbox, label) are hidden when editing a todo item.

Starting URL: https://demo.playwright.dev/todomvc

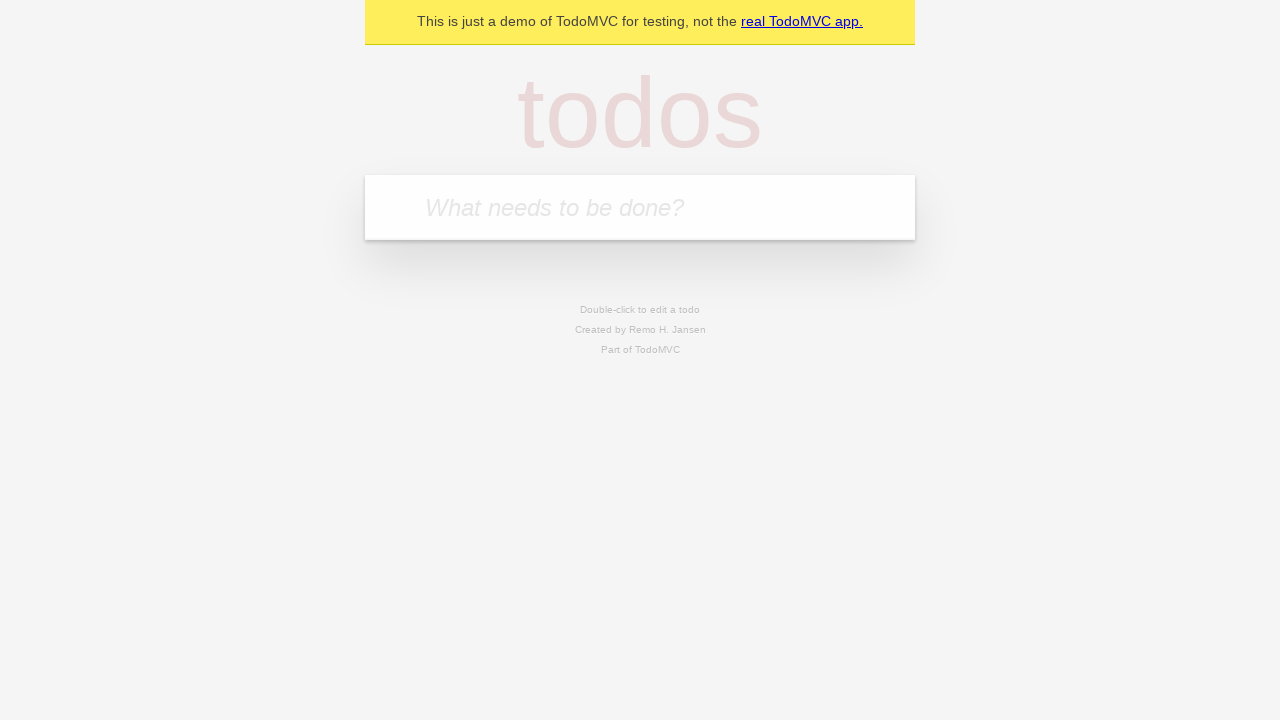

Filled todo input with 'buy some cheese' on internal:attr=[placeholder="What needs to be done?"i]
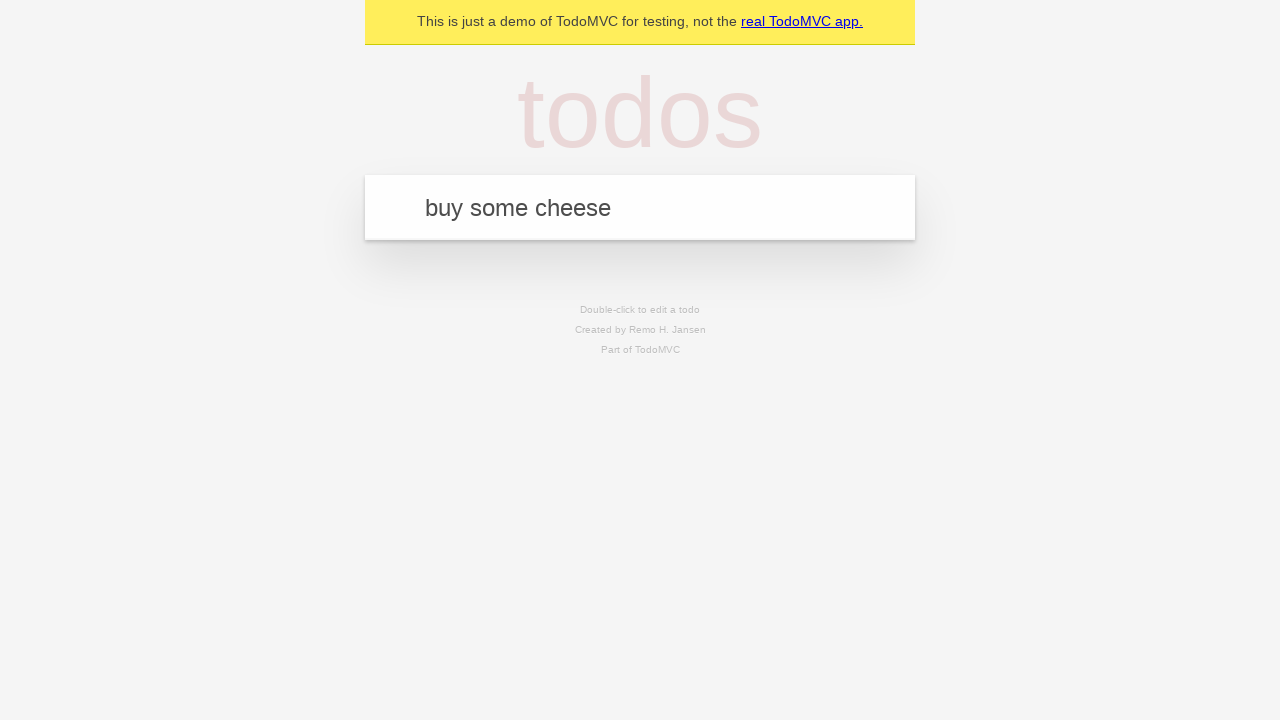

Pressed Enter to create first todo on internal:attr=[placeholder="What needs to be done?"i]
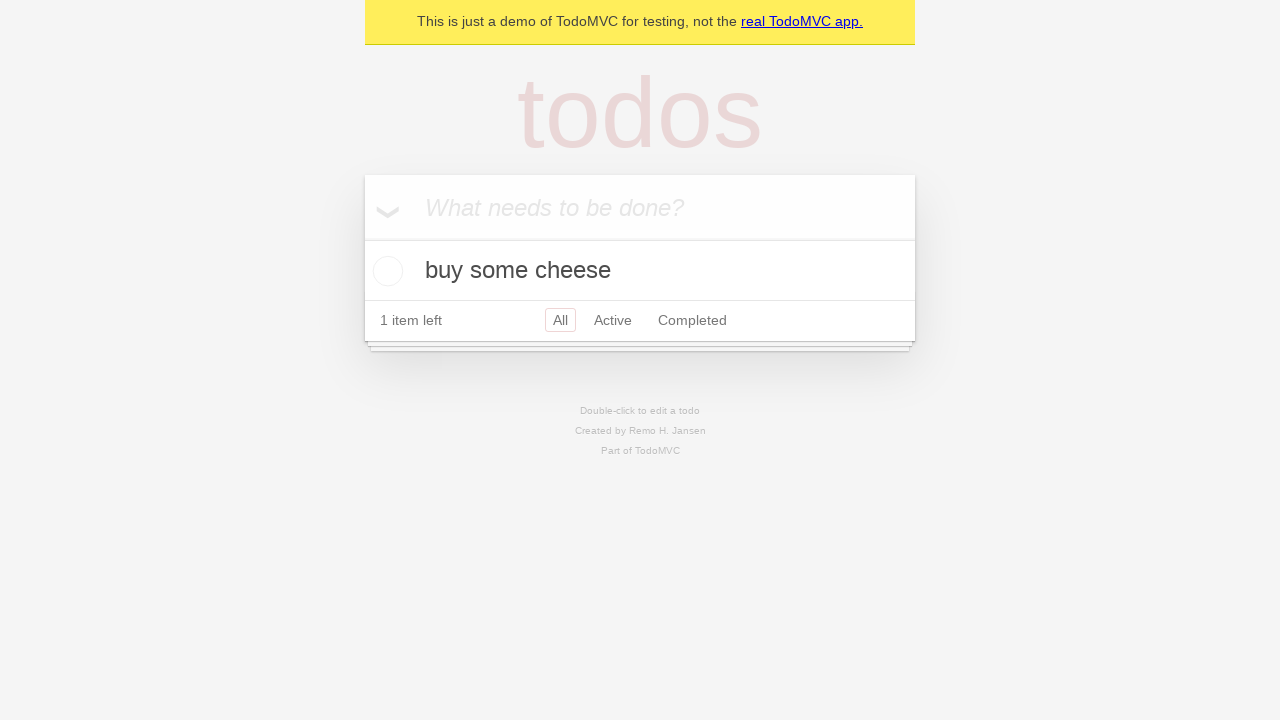

Filled todo input with 'feed the cat' on internal:attr=[placeholder="What needs to be done?"i]
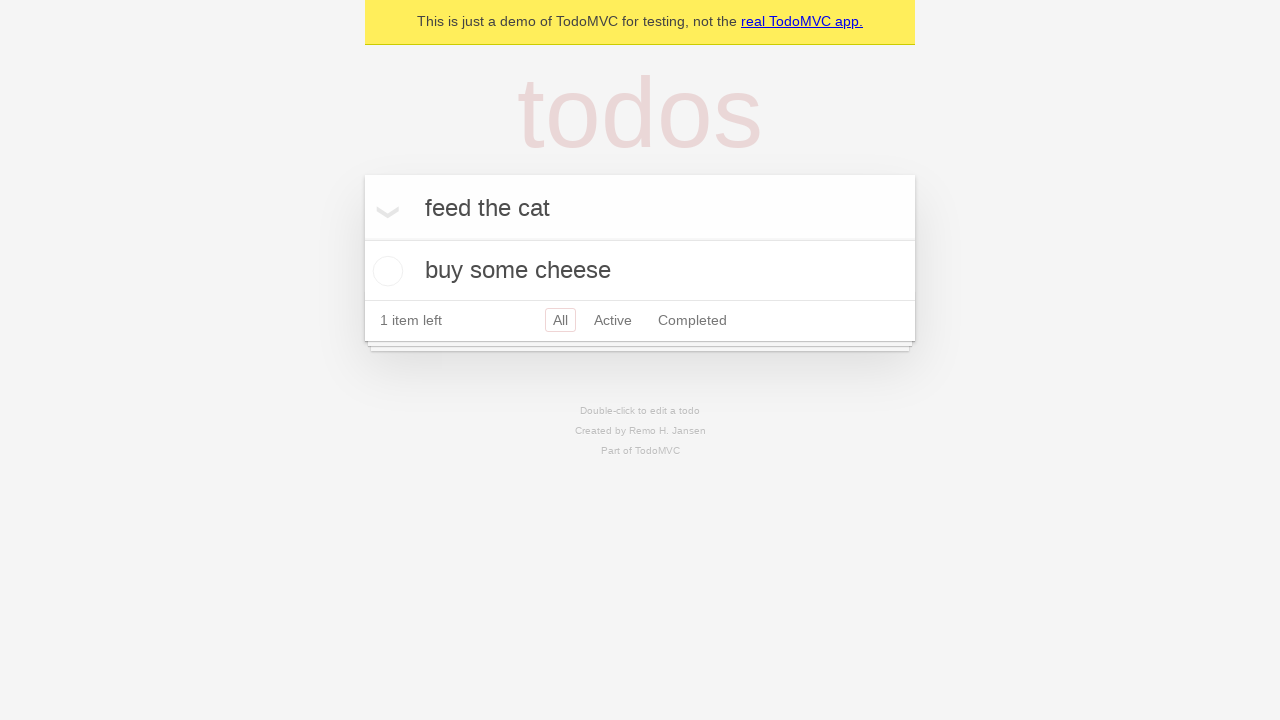

Pressed Enter to create second todo on internal:attr=[placeholder="What needs to be done?"i]
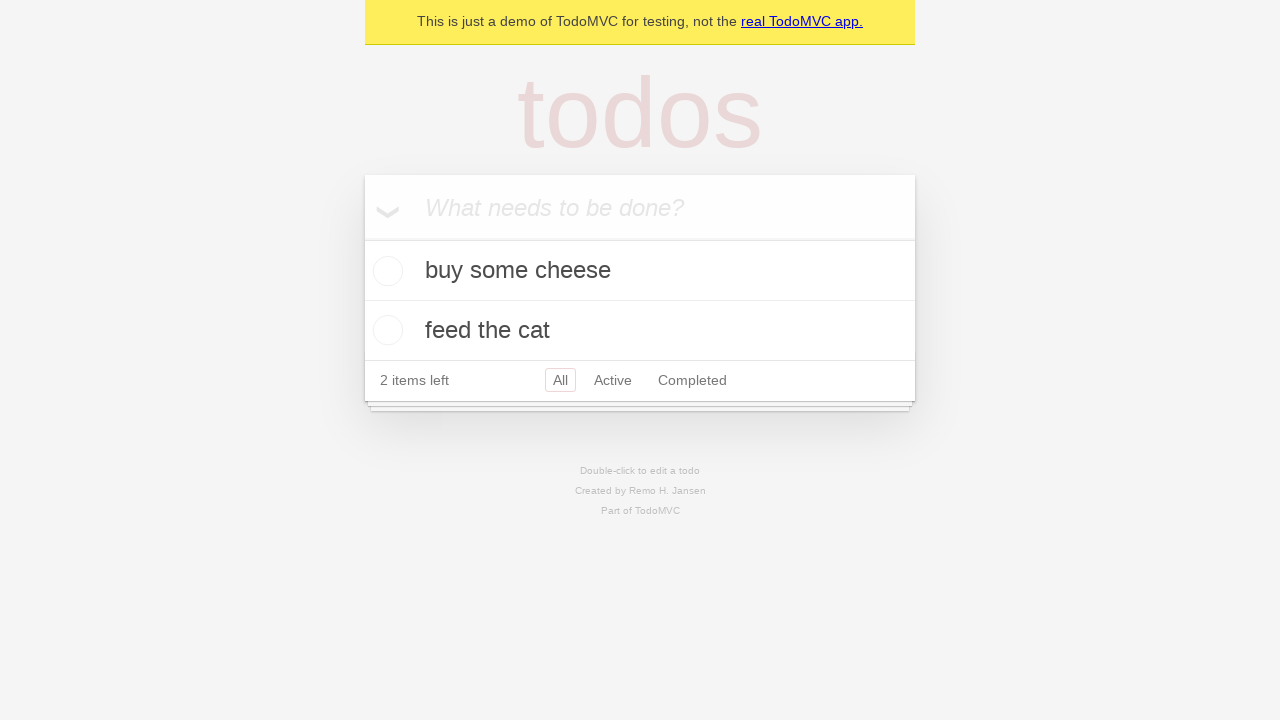

Filled todo input with 'book a doctors appointment' on internal:attr=[placeholder="What needs to be done?"i]
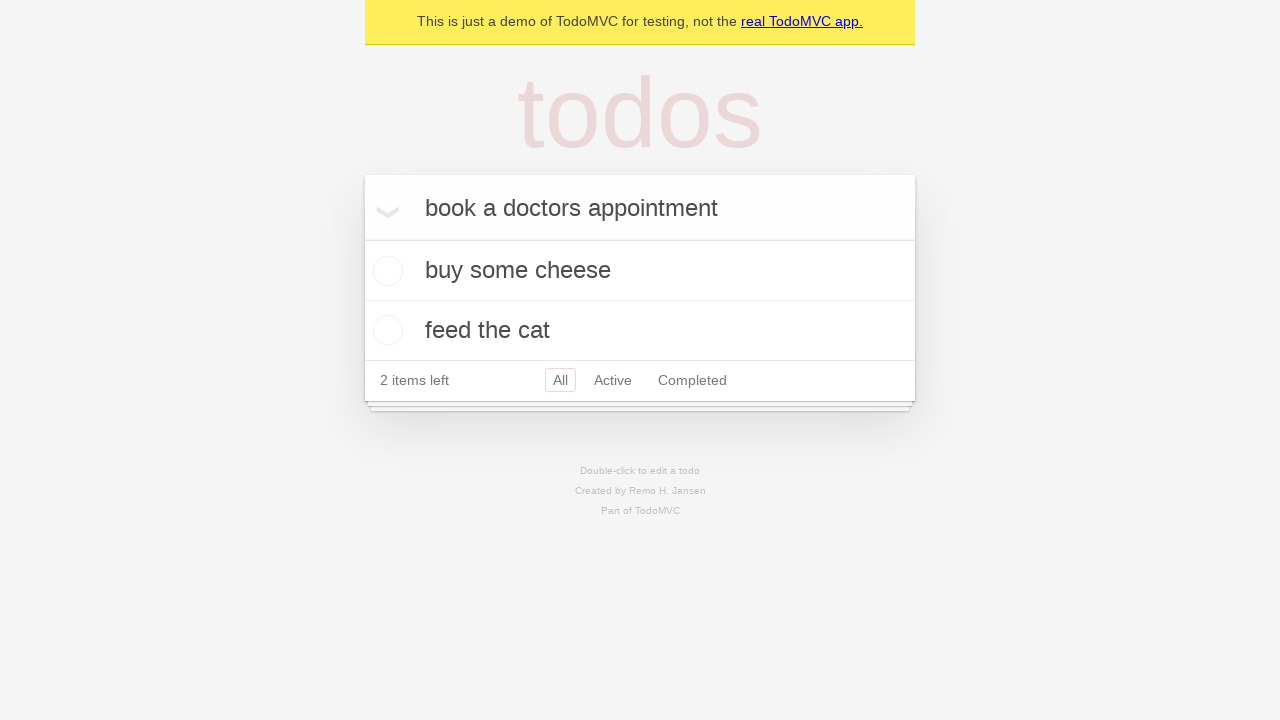

Pressed Enter to create third todo on internal:attr=[placeholder="What needs to be done?"i]
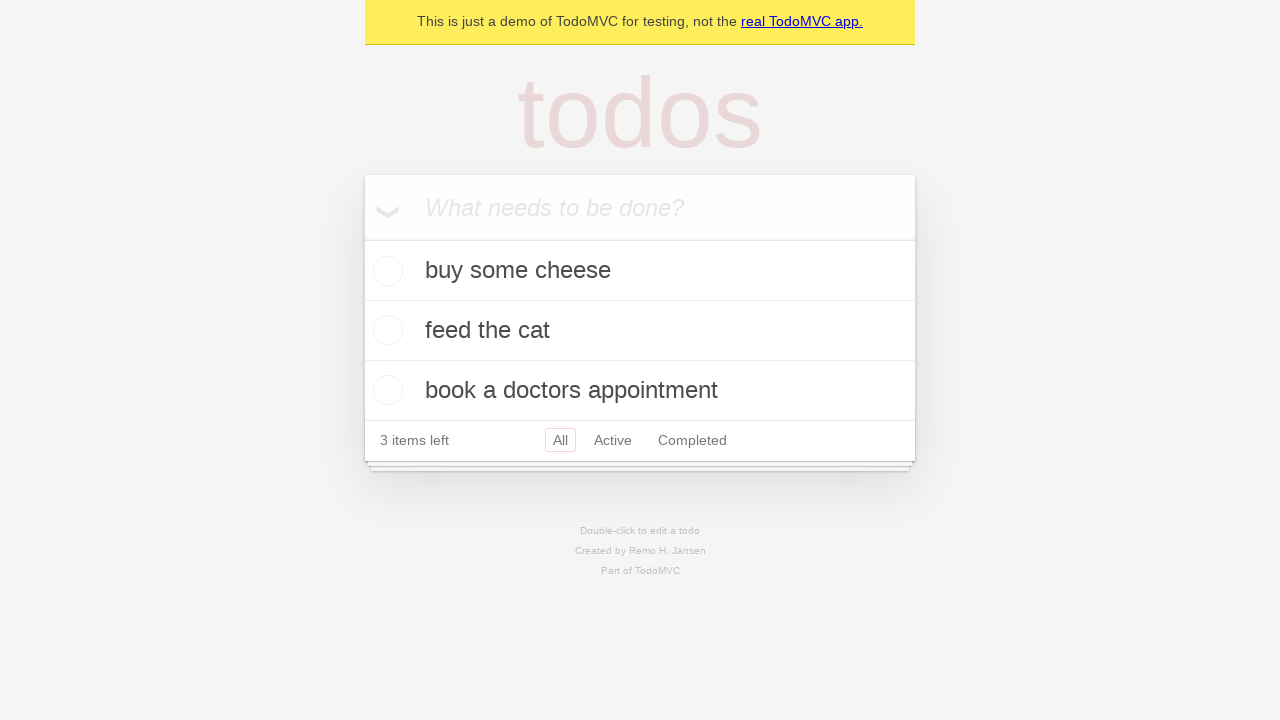

Waited for all 3 todos to be created
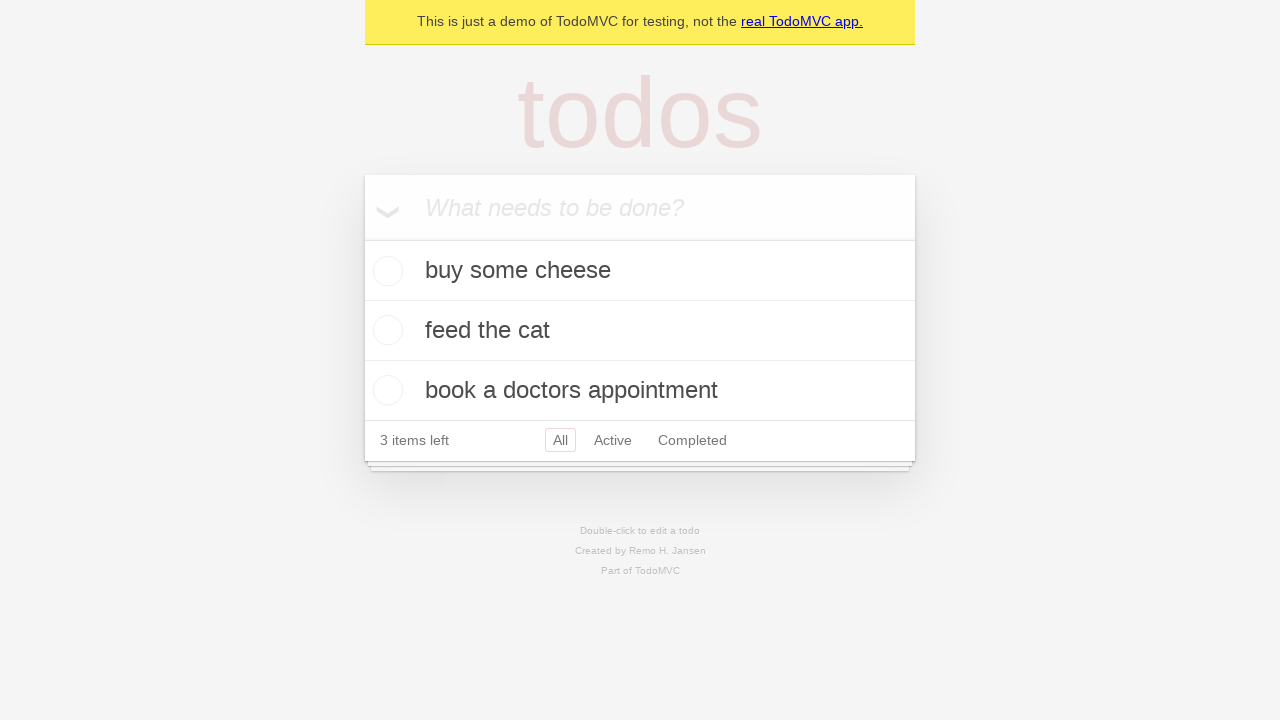

Double-clicked second todo item to enter edit mode at (640, 331) on internal:testid=[data-testid="todo-item"s] >> nth=1
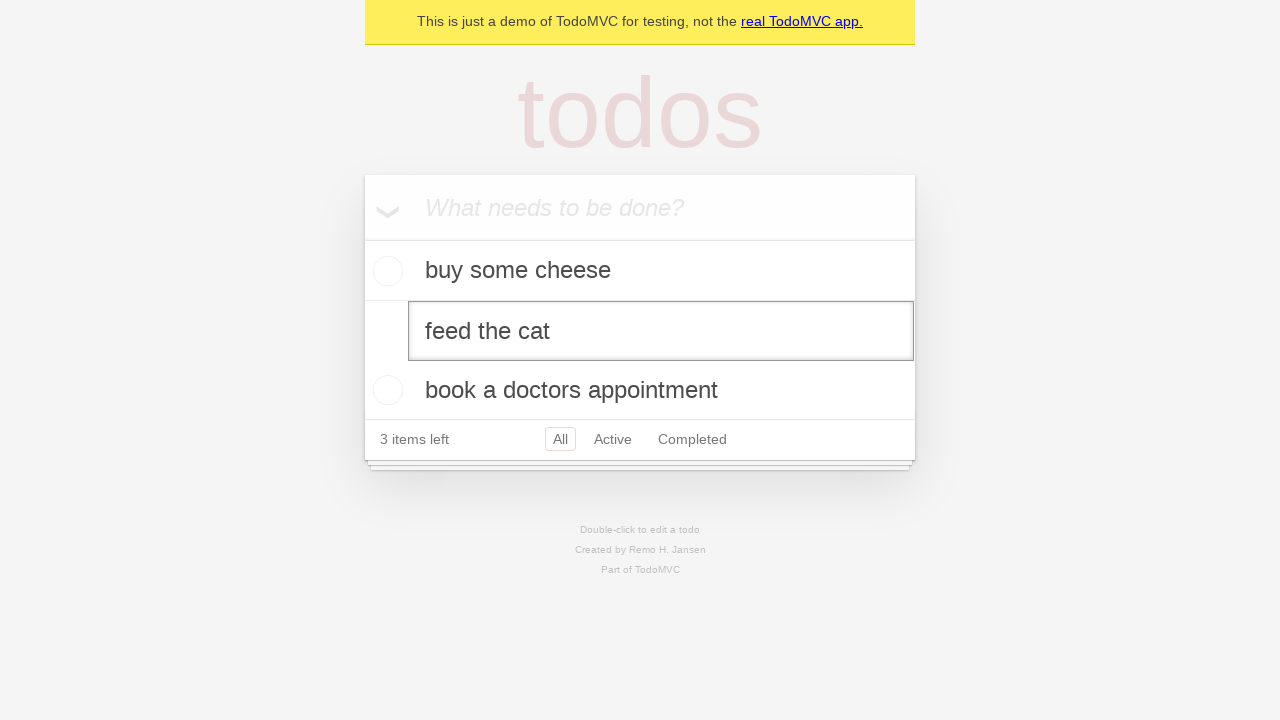

Edit textbox appeared and other controls are hidden
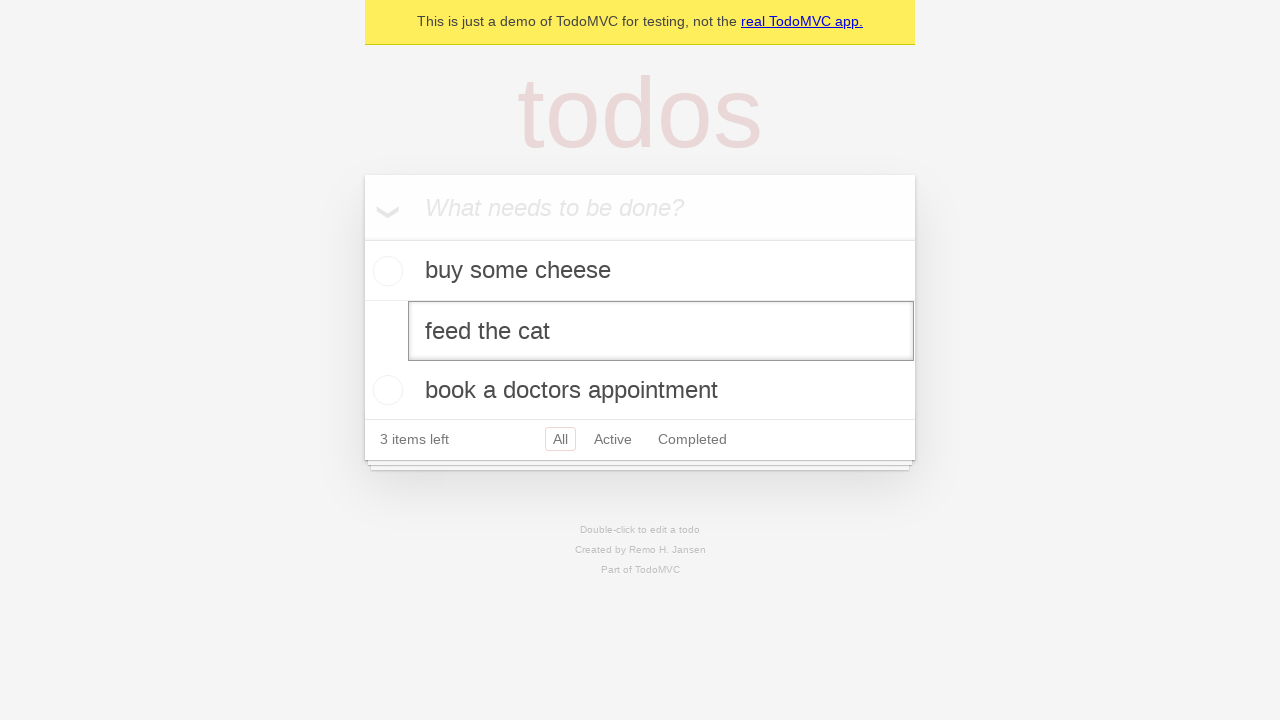

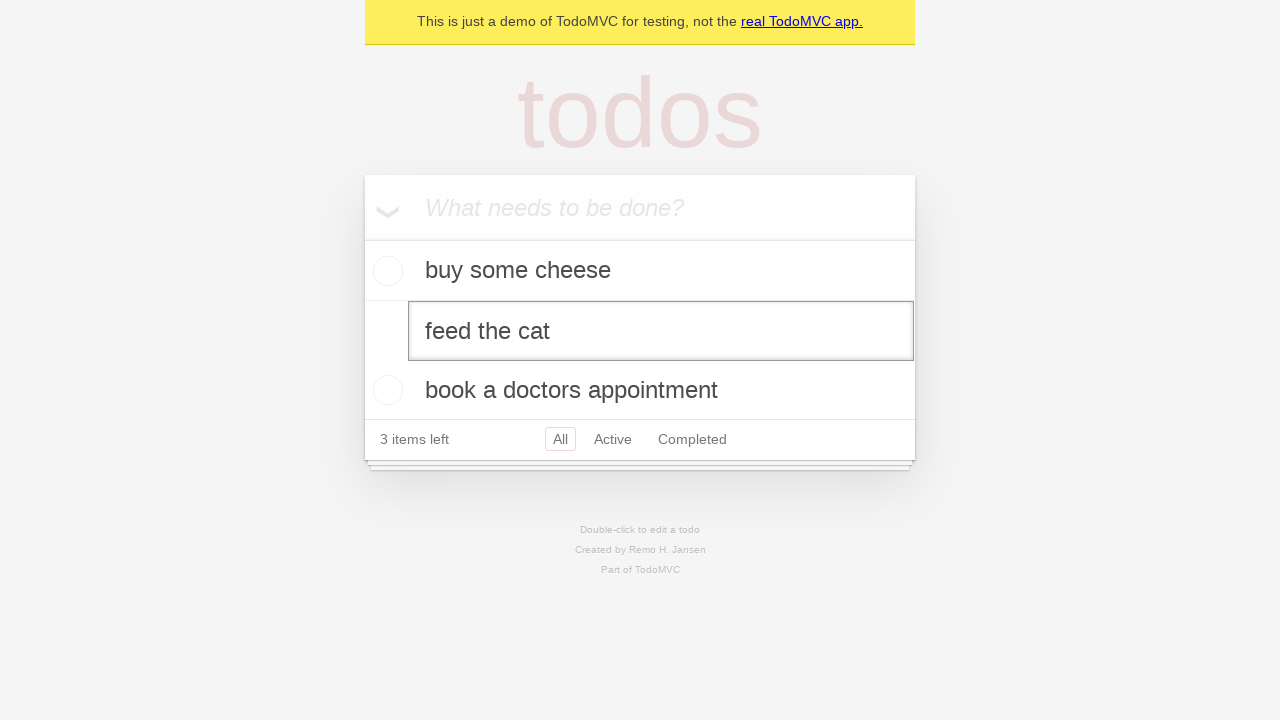